Tests alert handling functionality by clicking a button to trigger an alert and then accepting it

Starting URL: https://demoqa.com/alerts

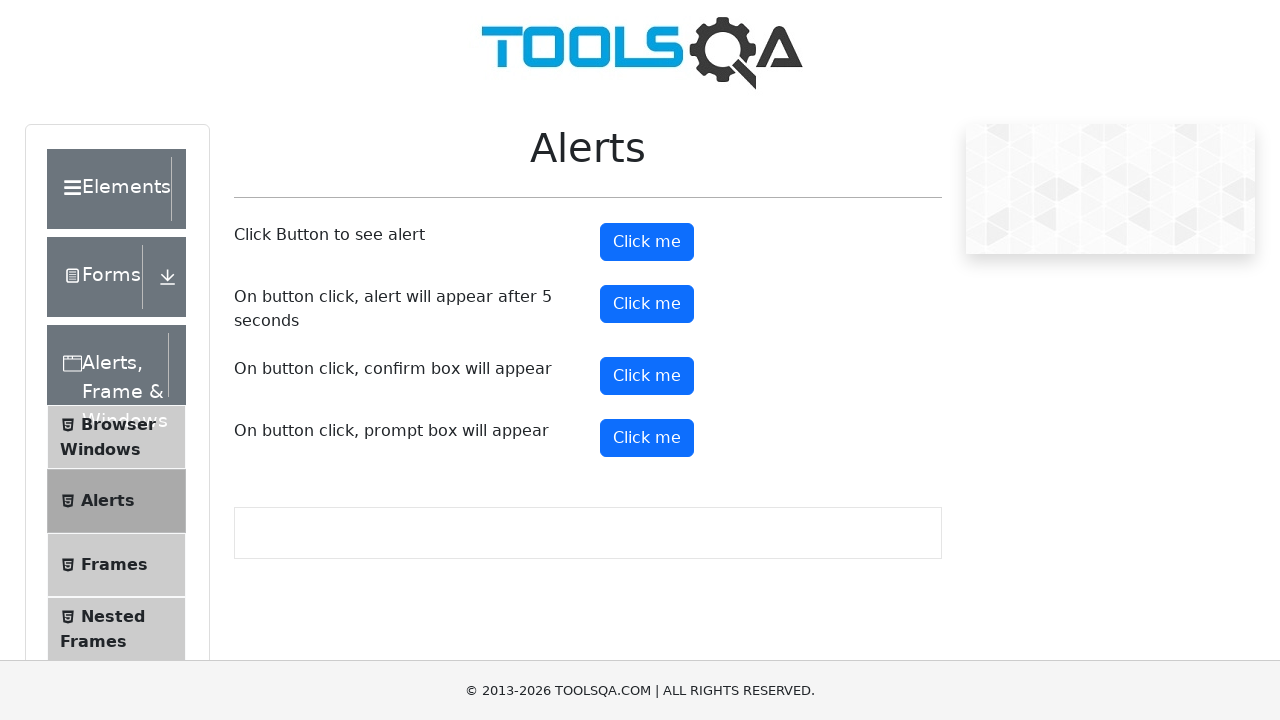

Clicked the regular alert button to trigger alert at (647, 242) on #alertButton
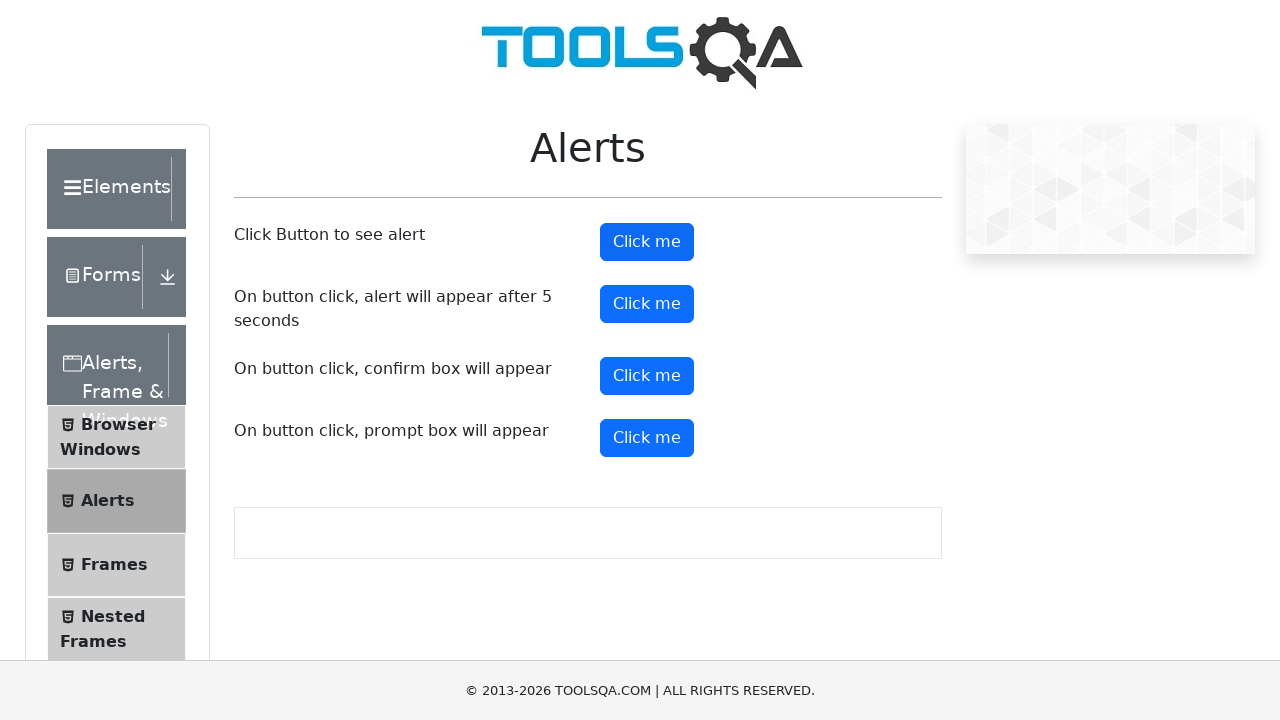

Set up event listener to automatically accept dialogs
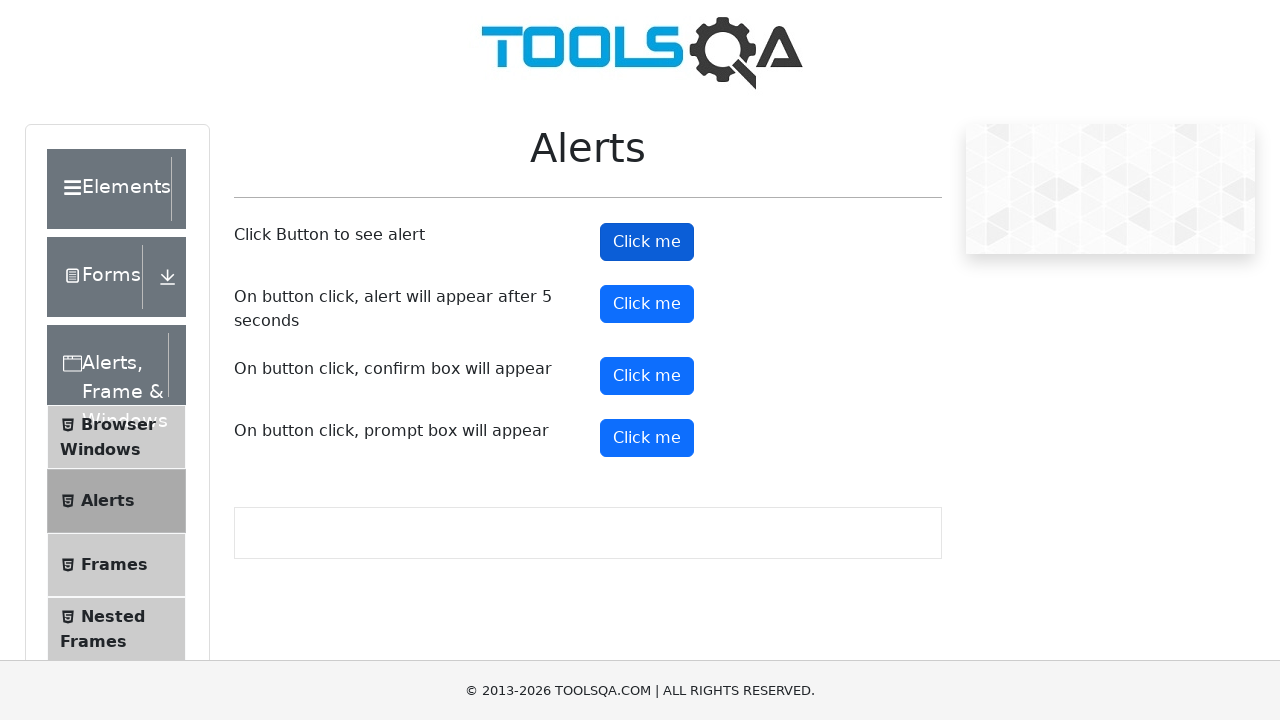

Clicked alert button again and accepted the triggered alert at (647, 242) on #alertButton
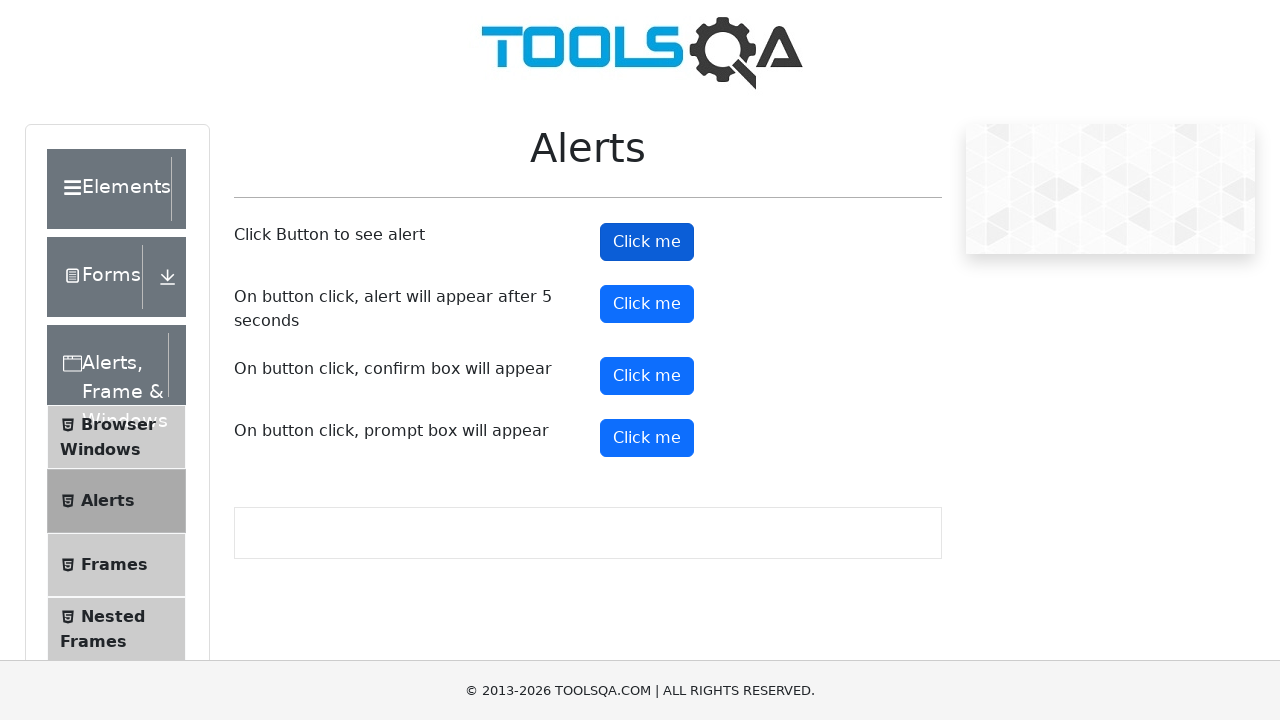

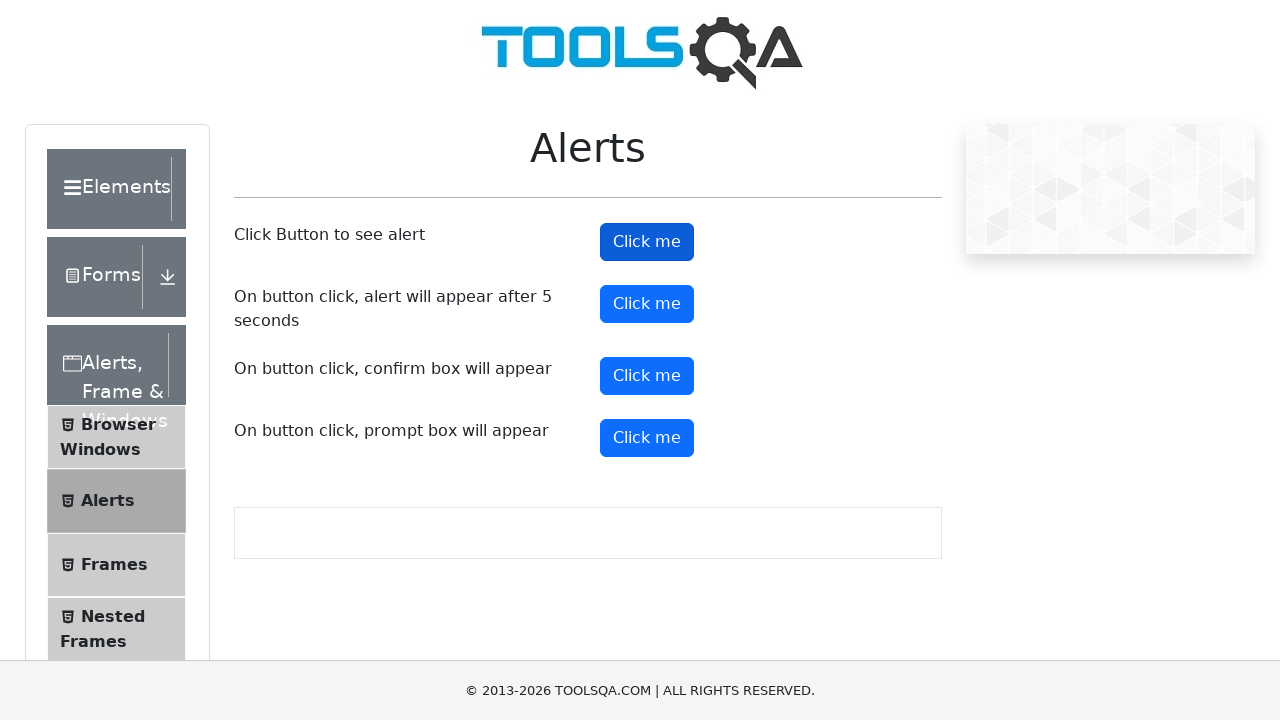